Tests window handling functionality by opening a new window, switching between windows, and verifying content in both windows

Starting URL: https://the-internet.herokuapp.com/windows

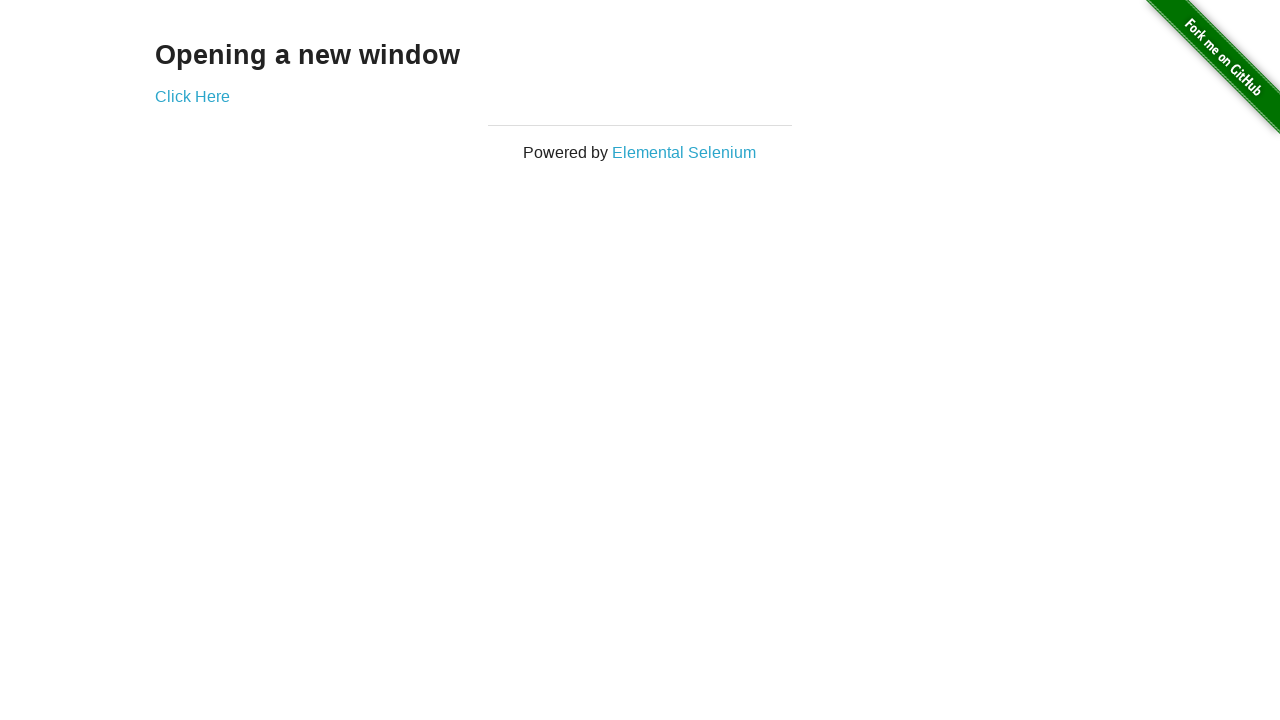

Clicked 'Click Here' link to open new window at (192, 96) on a:has-text('Click Here')
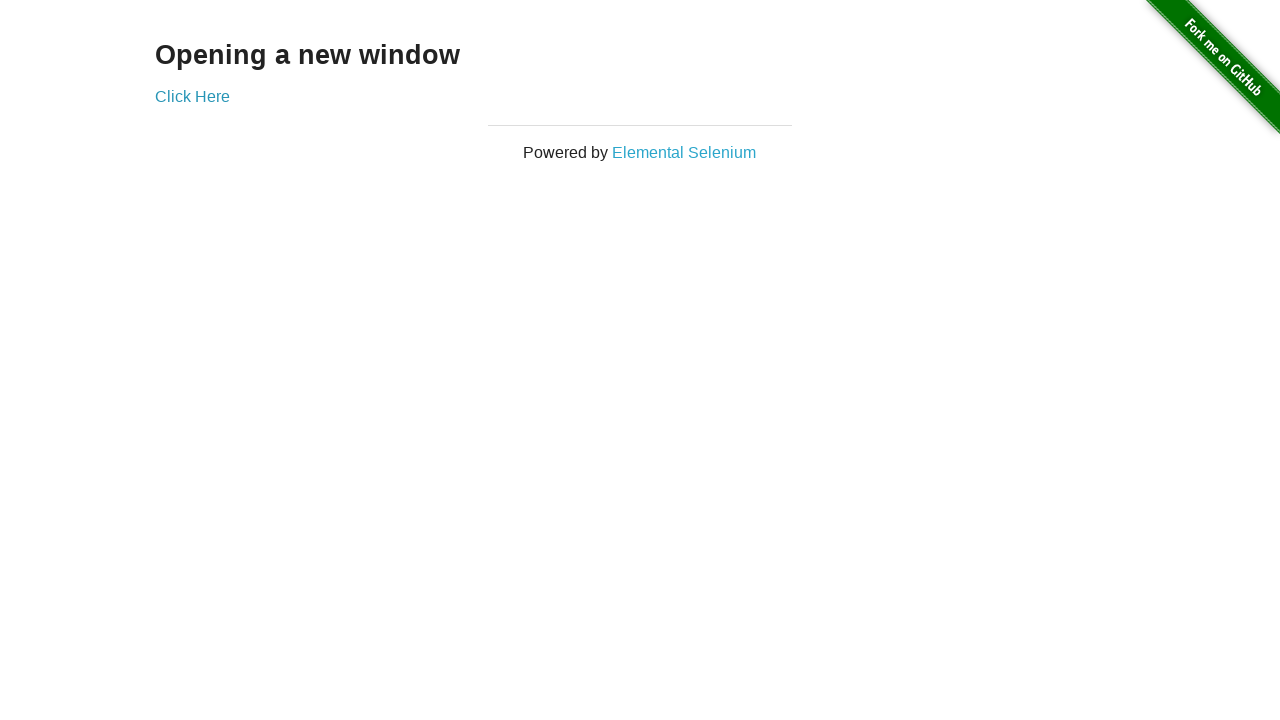

New window opened and captured
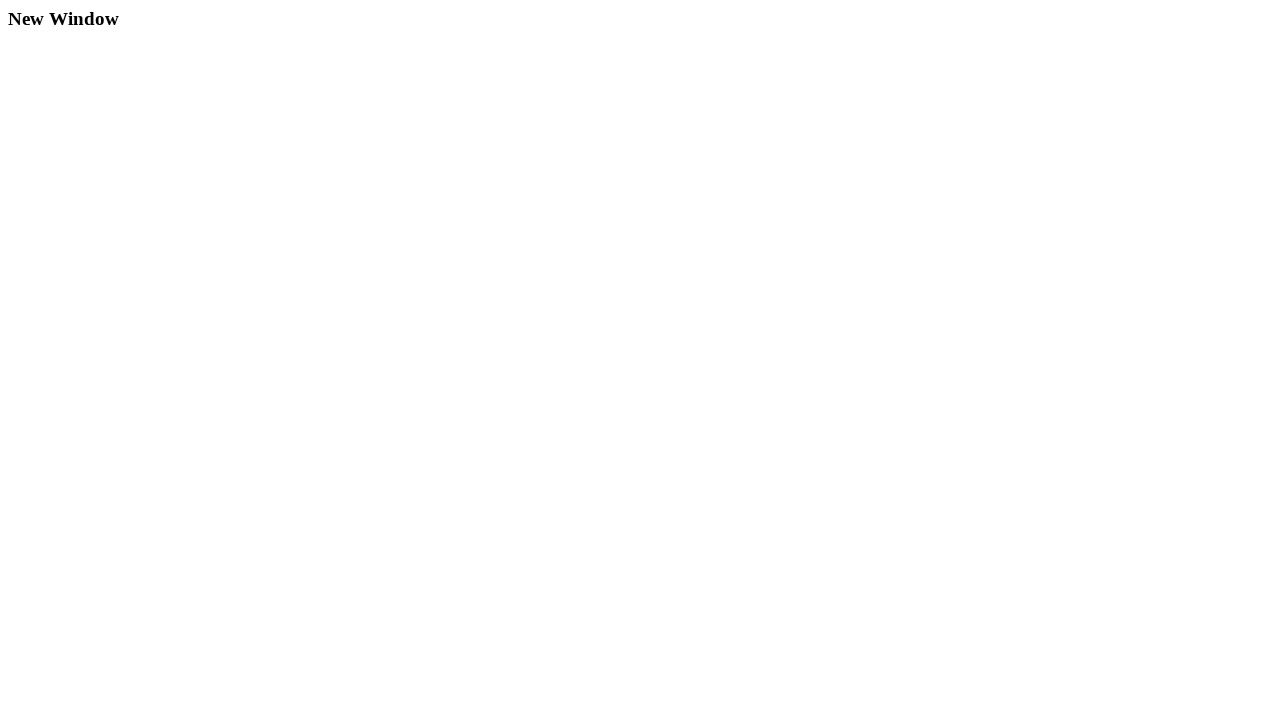

New window page load state waited for completion
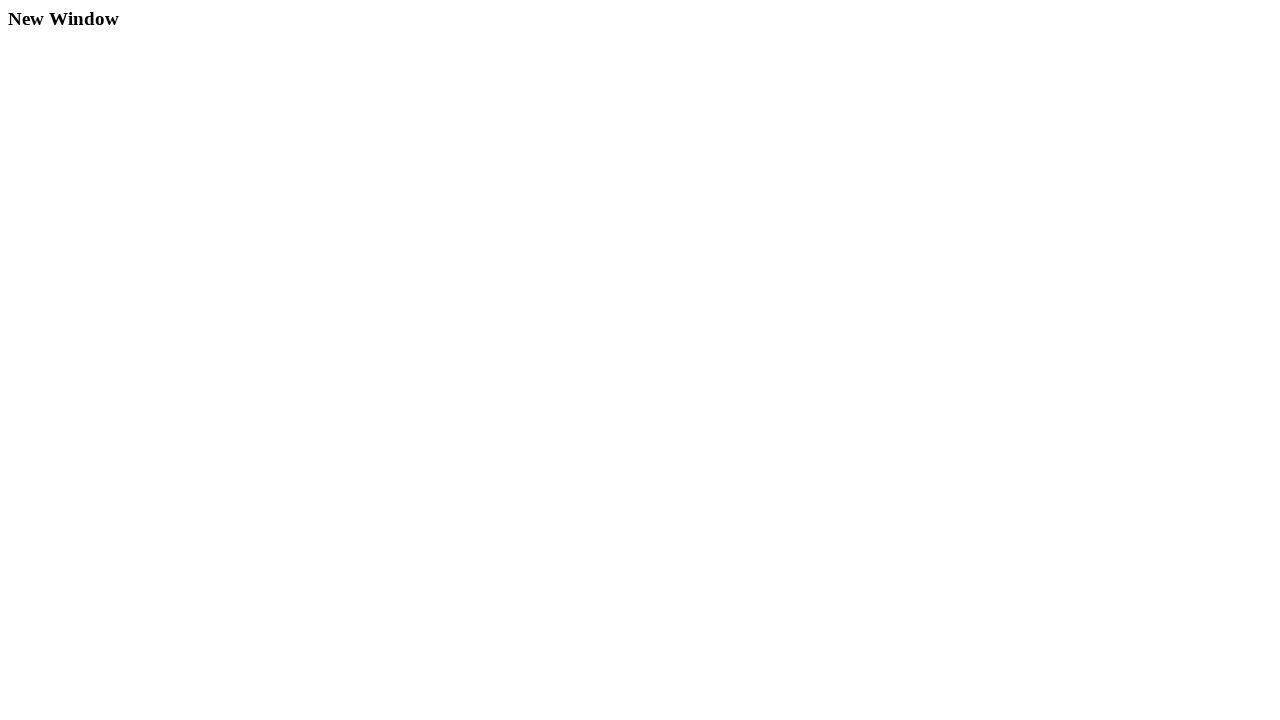

Retrieved heading text from new window: 'New Window'
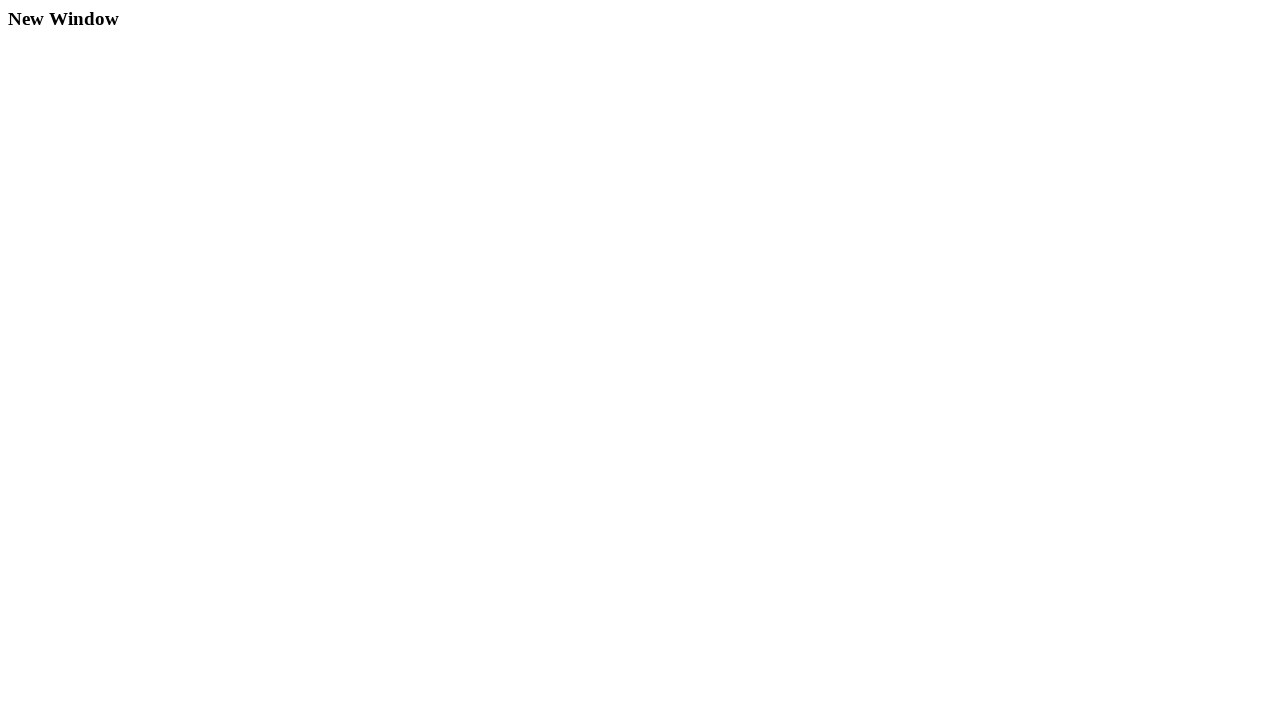

Closed new window
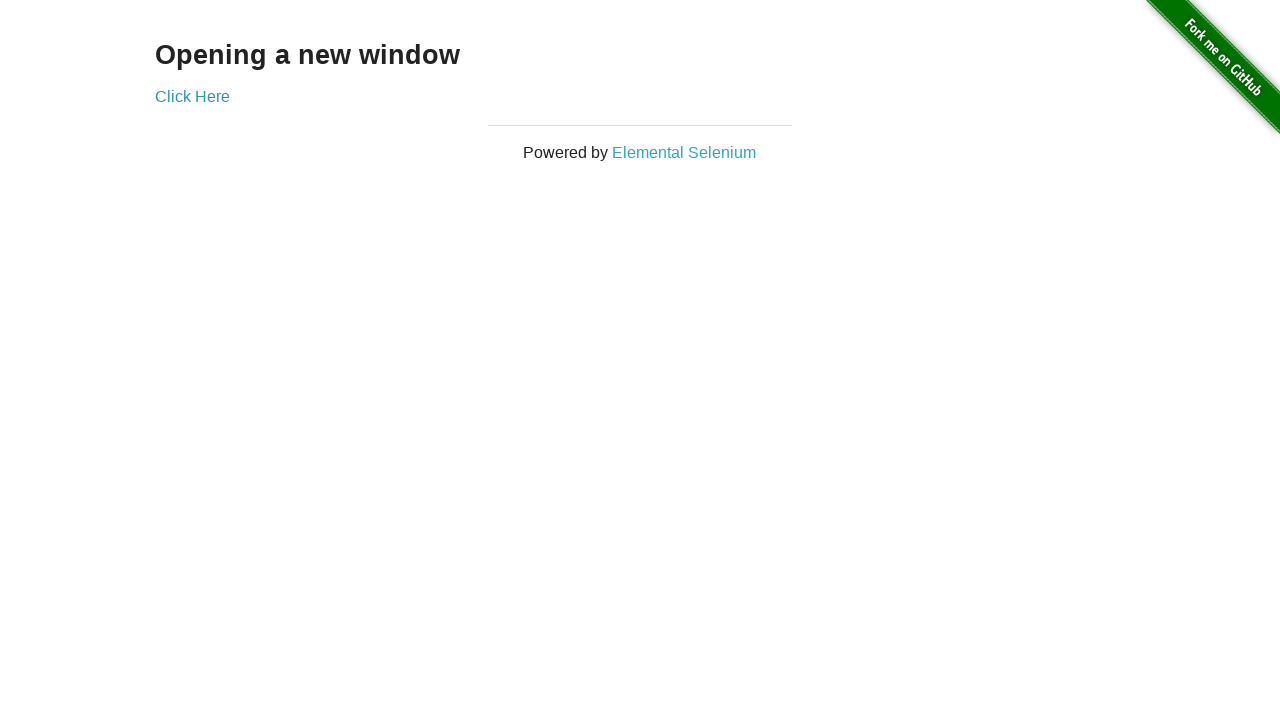

Verified original window contains heading 'Opening a new window'
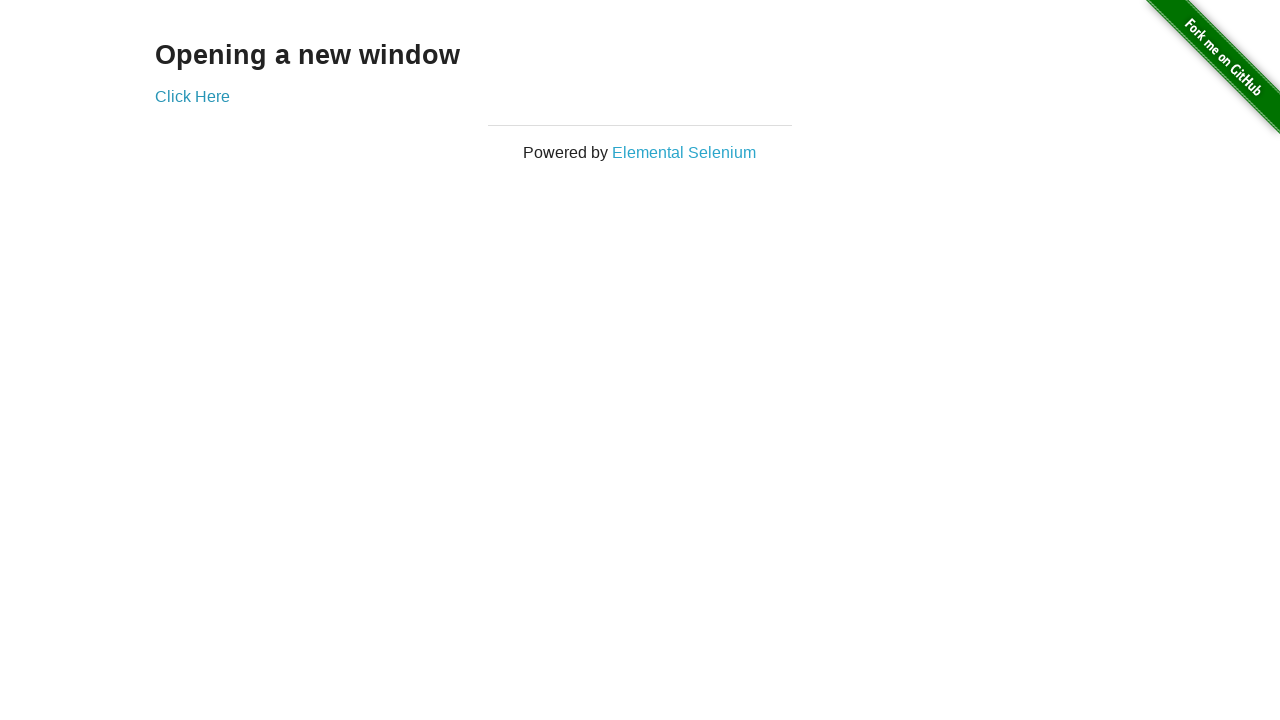

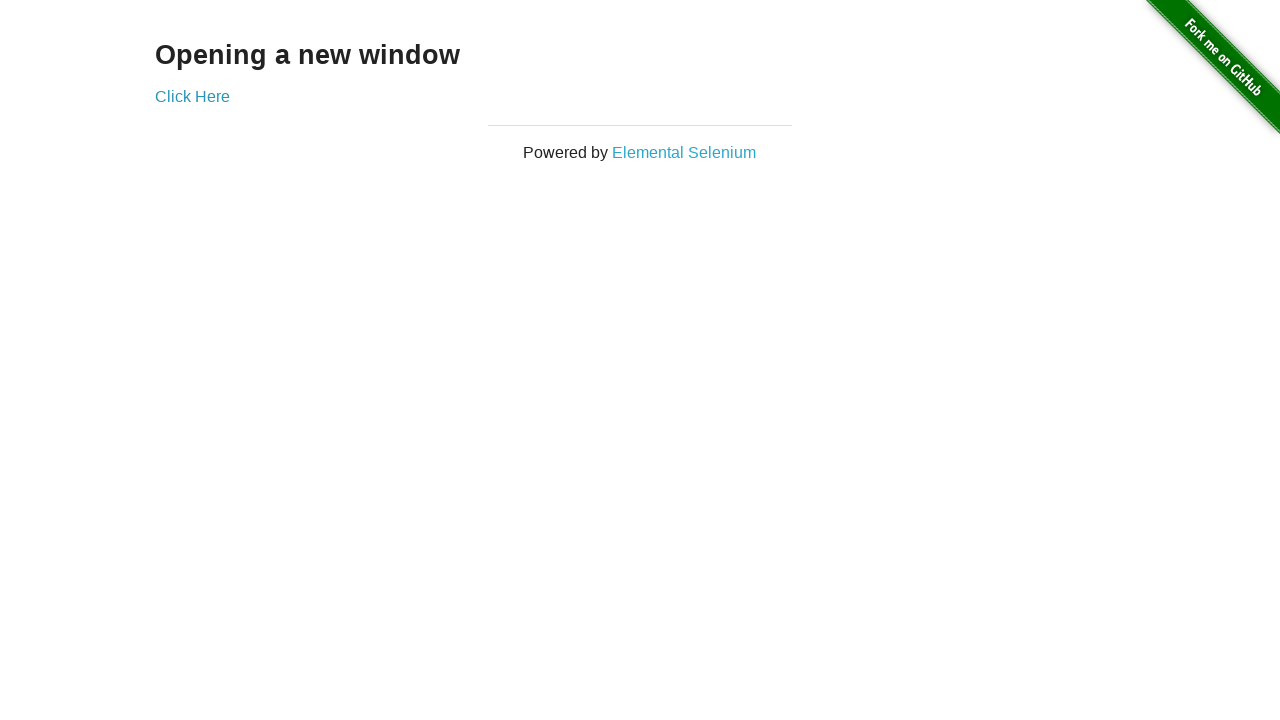